Tests filtering to display only completed todo items

Starting URL: https://demo.playwright.dev/todomvc

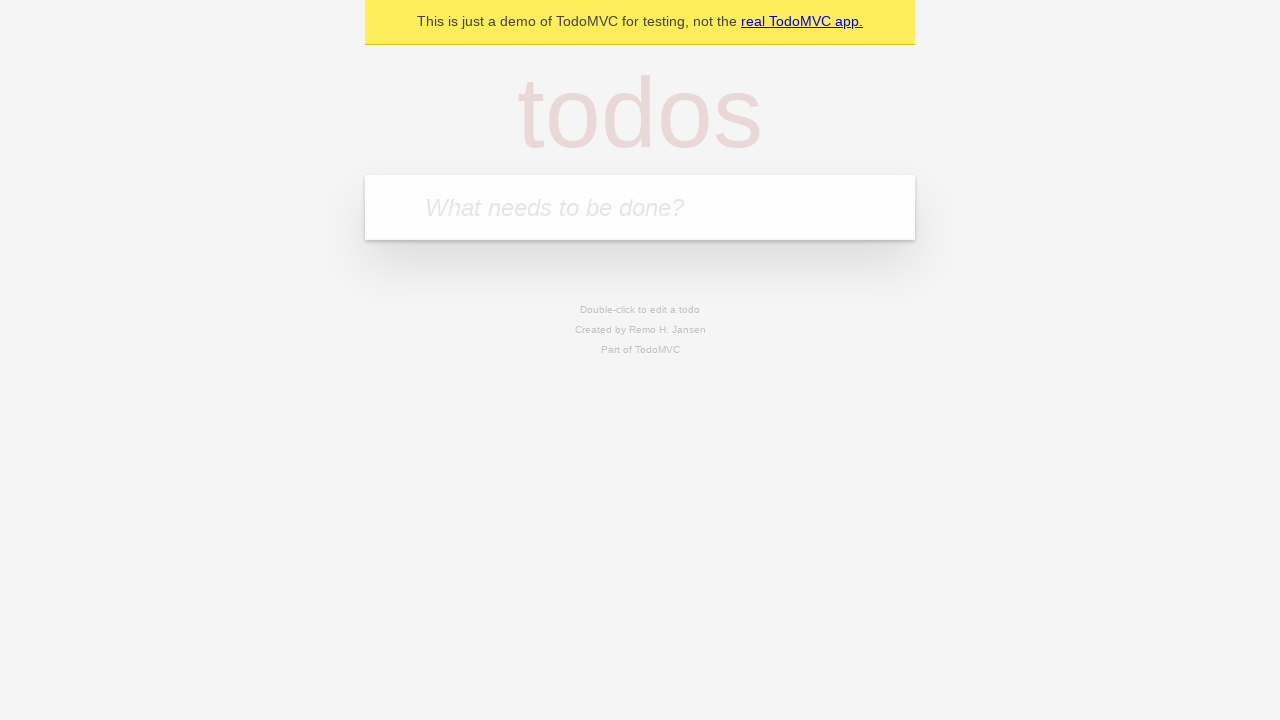

Filled todo input with 'buy some cheese' on internal:attr=[placeholder="What needs to be done?"i]
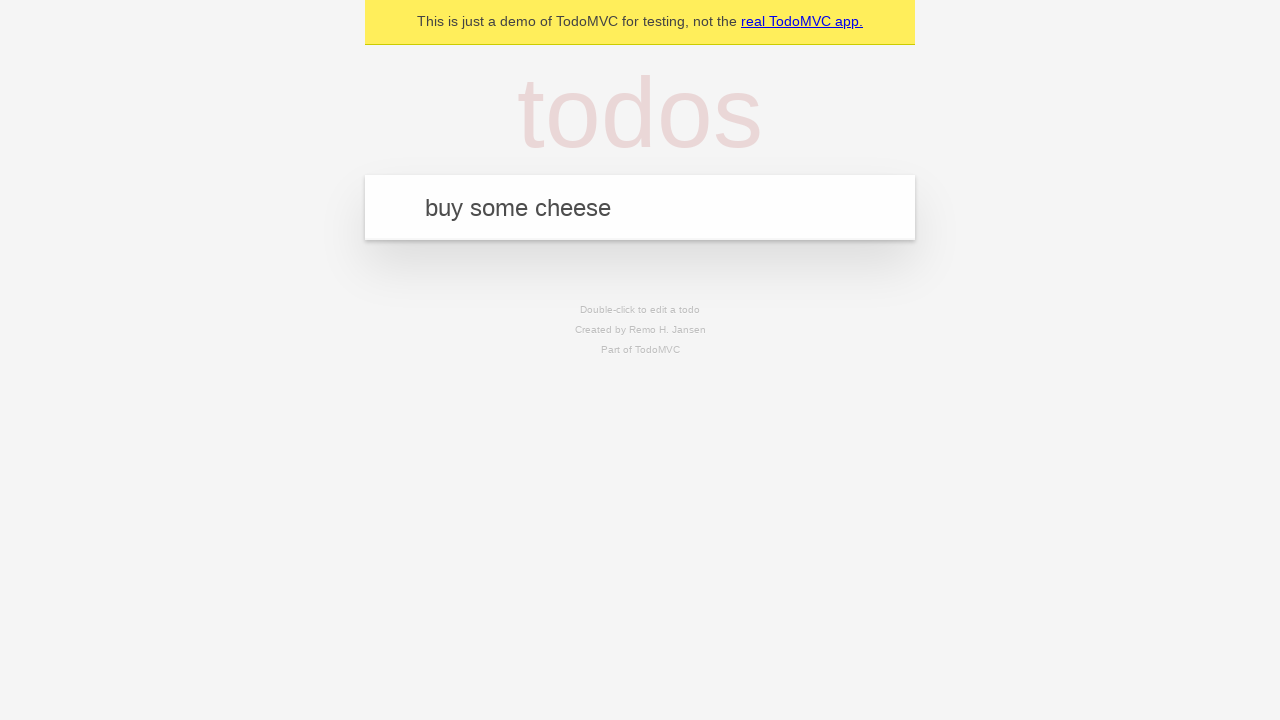

Pressed Enter to add first todo item on internal:attr=[placeholder="What needs to be done?"i]
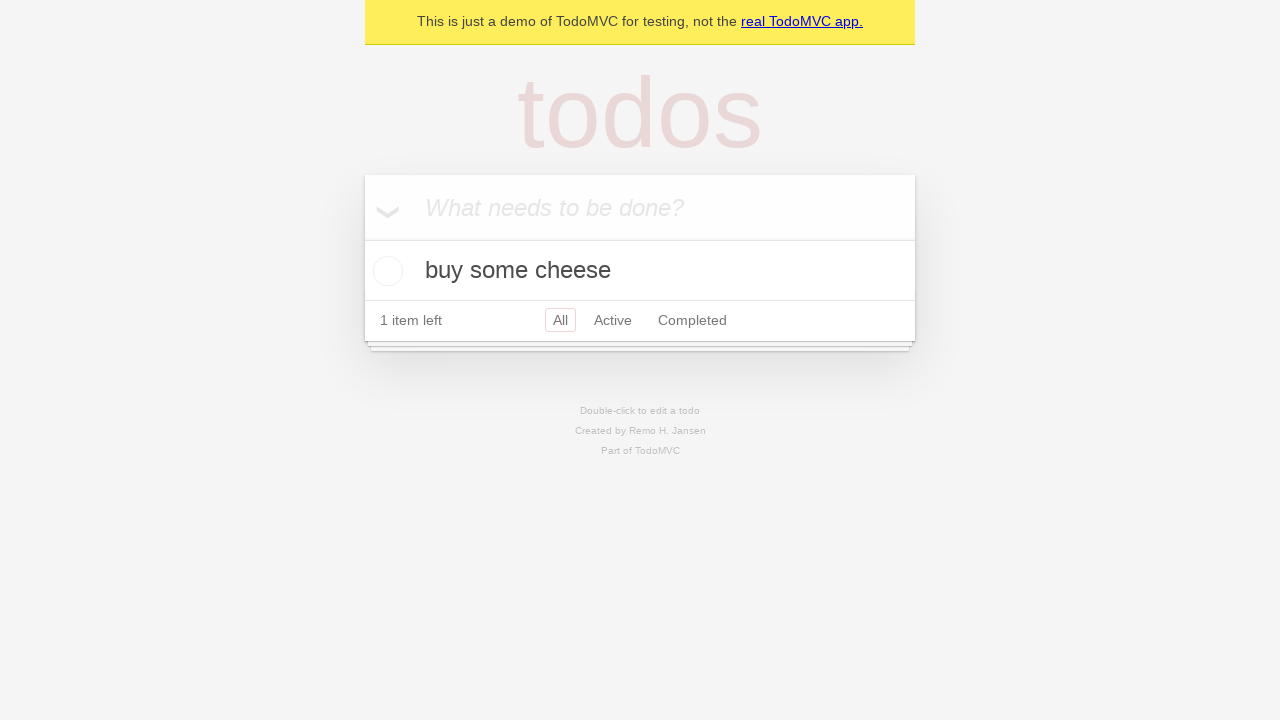

Filled todo input with 'feed the cat' on internal:attr=[placeholder="What needs to be done?"i]
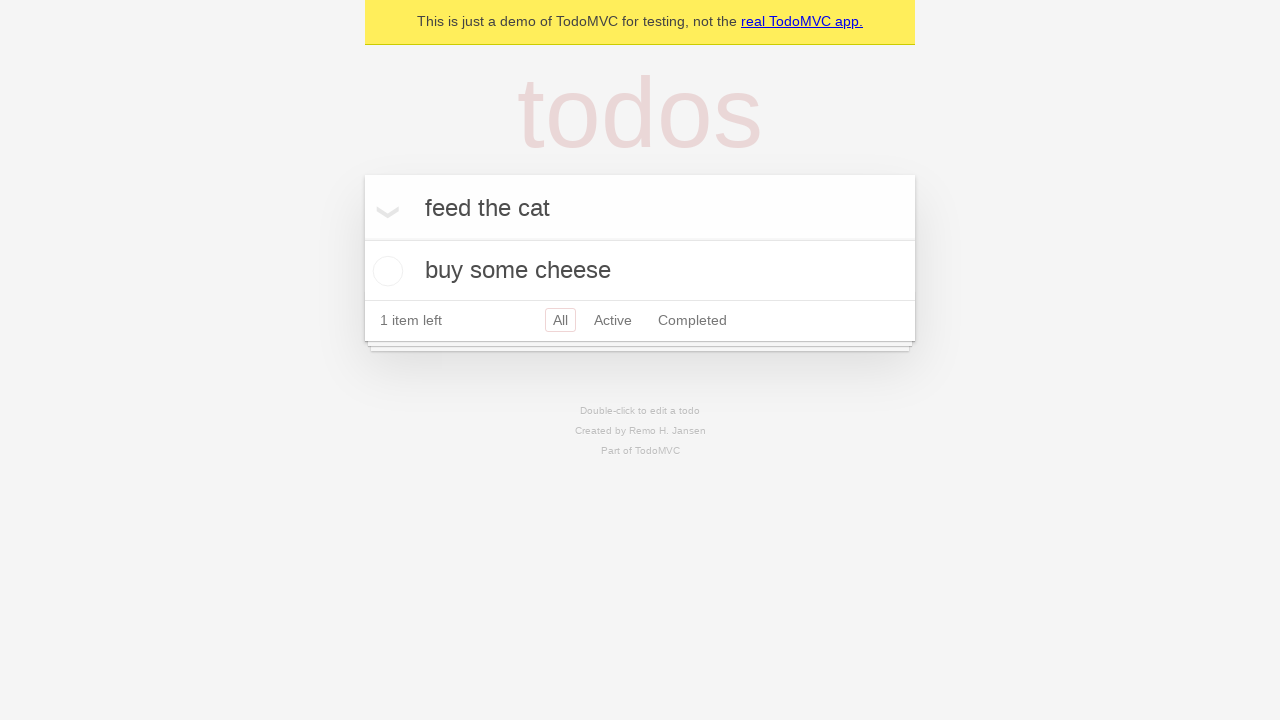

Pressed Enter to add second todo item on internal:attr=[placeholder="What needs to be done?"i]
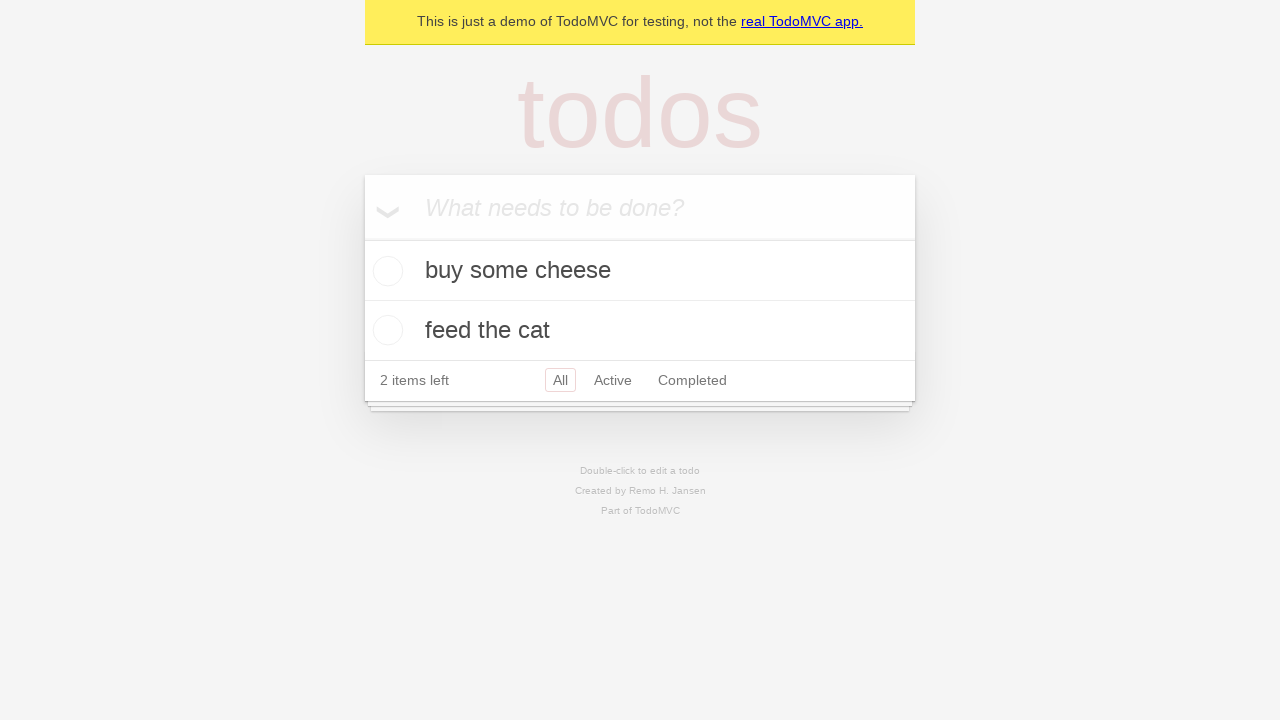

Filled todo input with 'book a doctors appointment' on internal:attr=[placeholder="What needs to be done?"i]
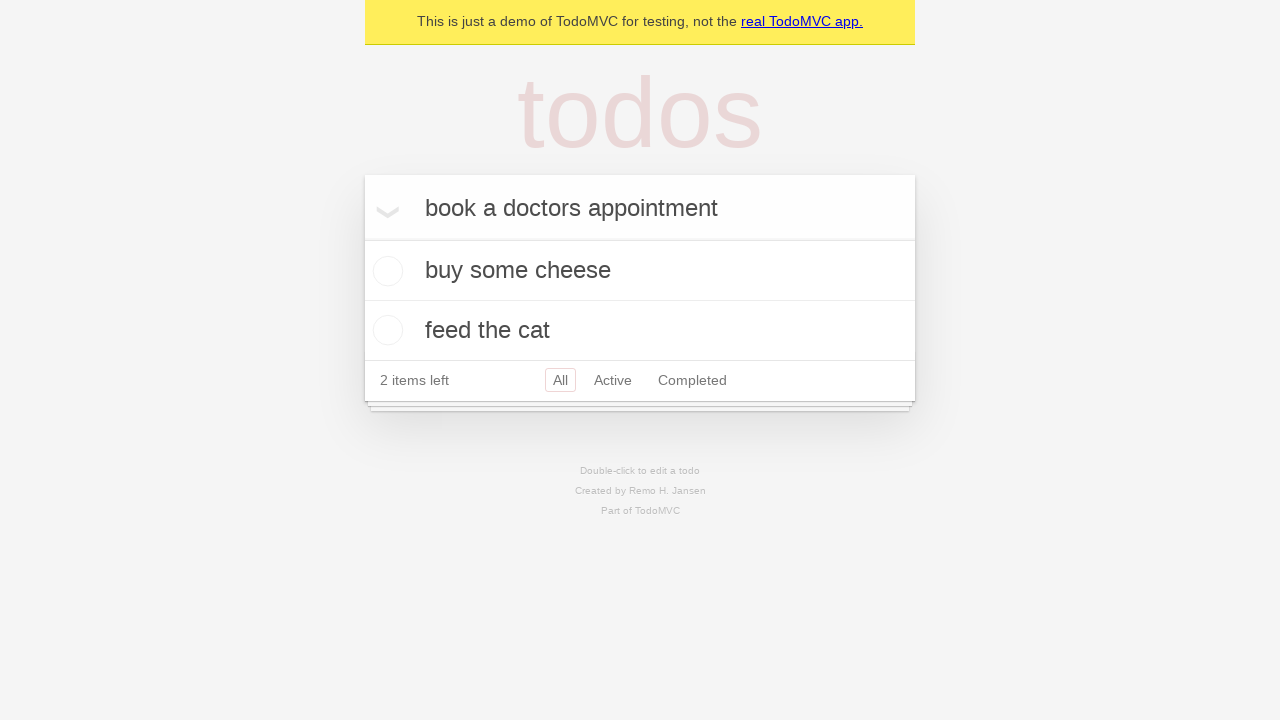

Pressed Enter to add third todo item on internal:attr=[placeholder="What needs to be done?"i]
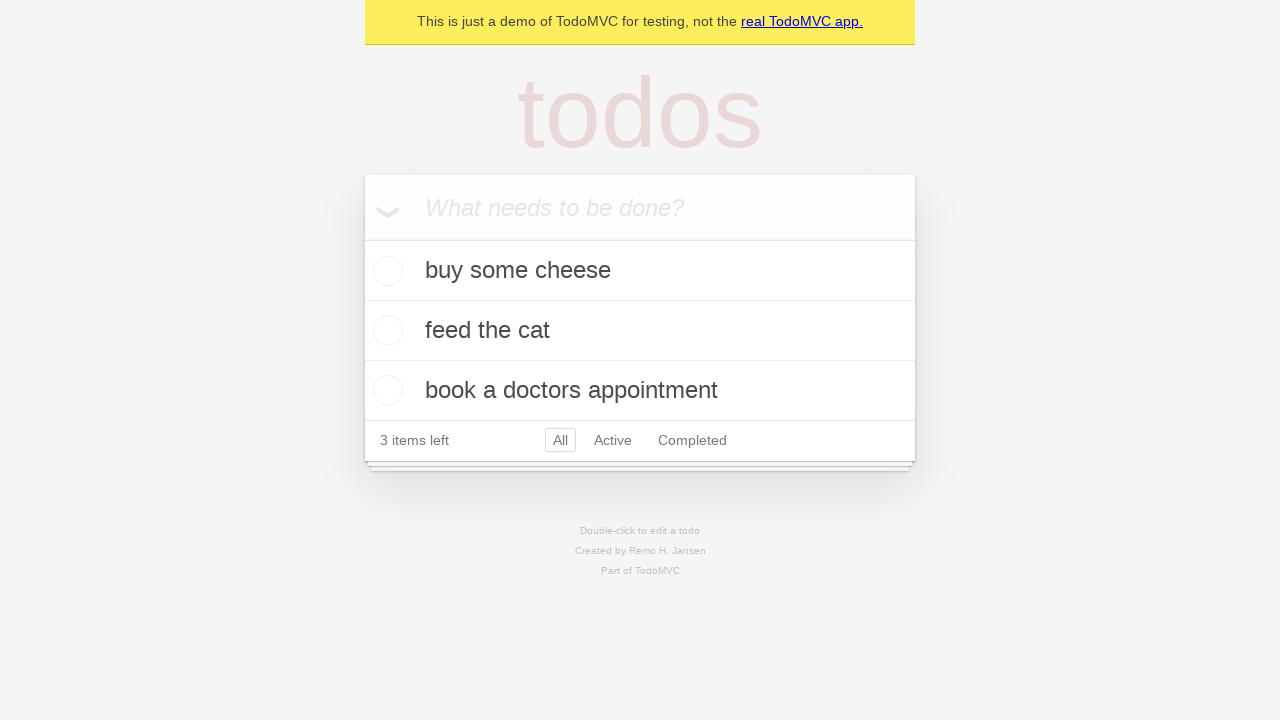

Checked the second todo item to mark it as completed at (385, 330) on internal:testid=[data-testid="todo-item"s] >> nth=1 >> internal:role=checkbox
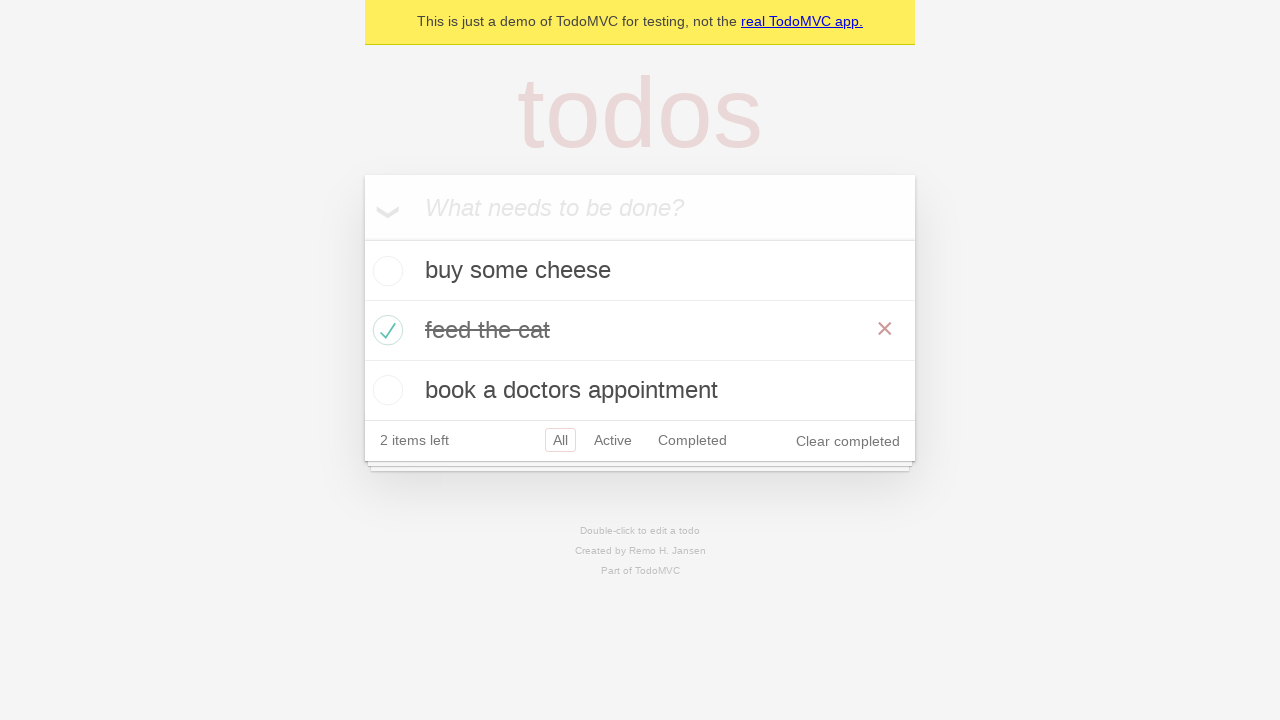

Clicked the Completed filter to display only completed items at (692, 440) on internal:role=link[name="Completed"i]
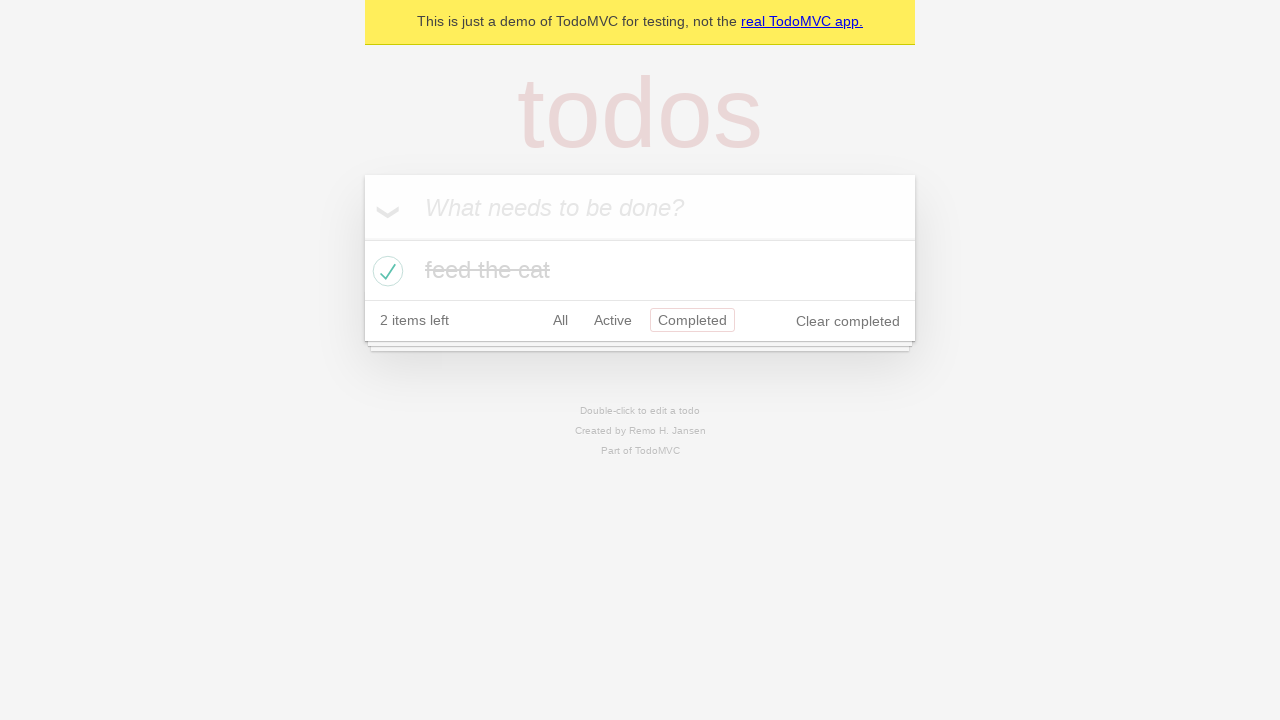

Filtered view loaded showing completed todo items
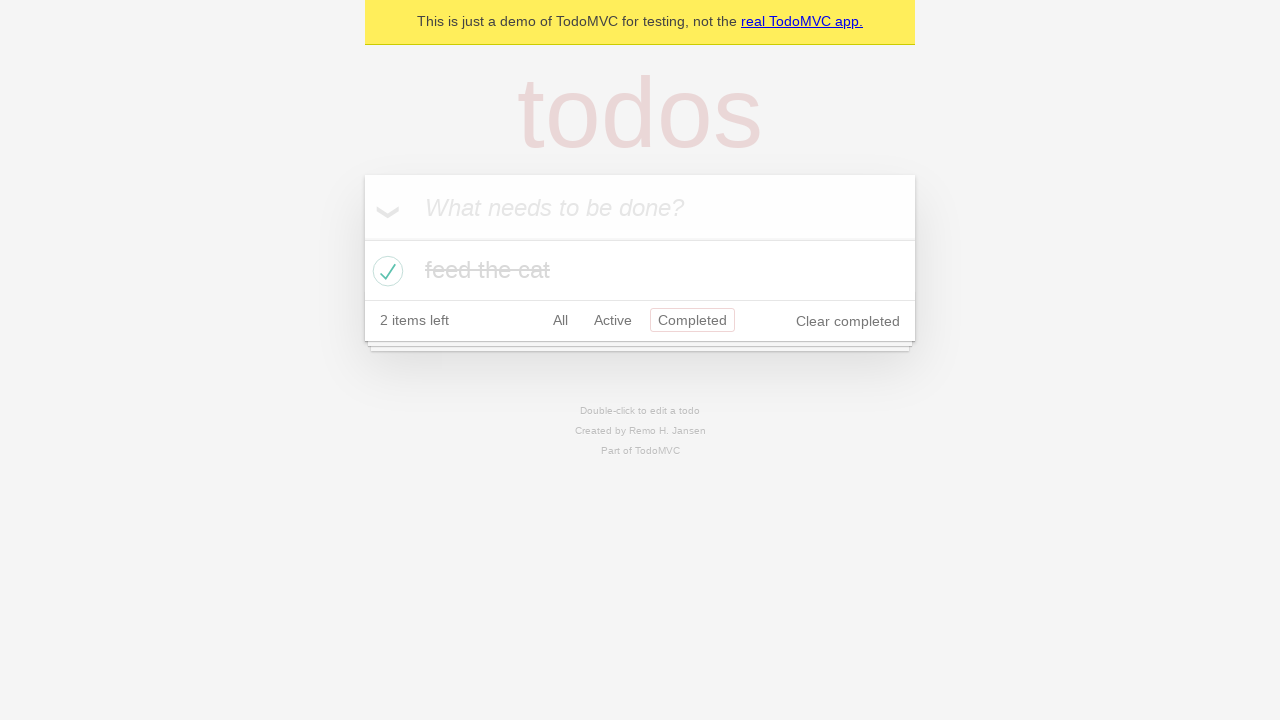

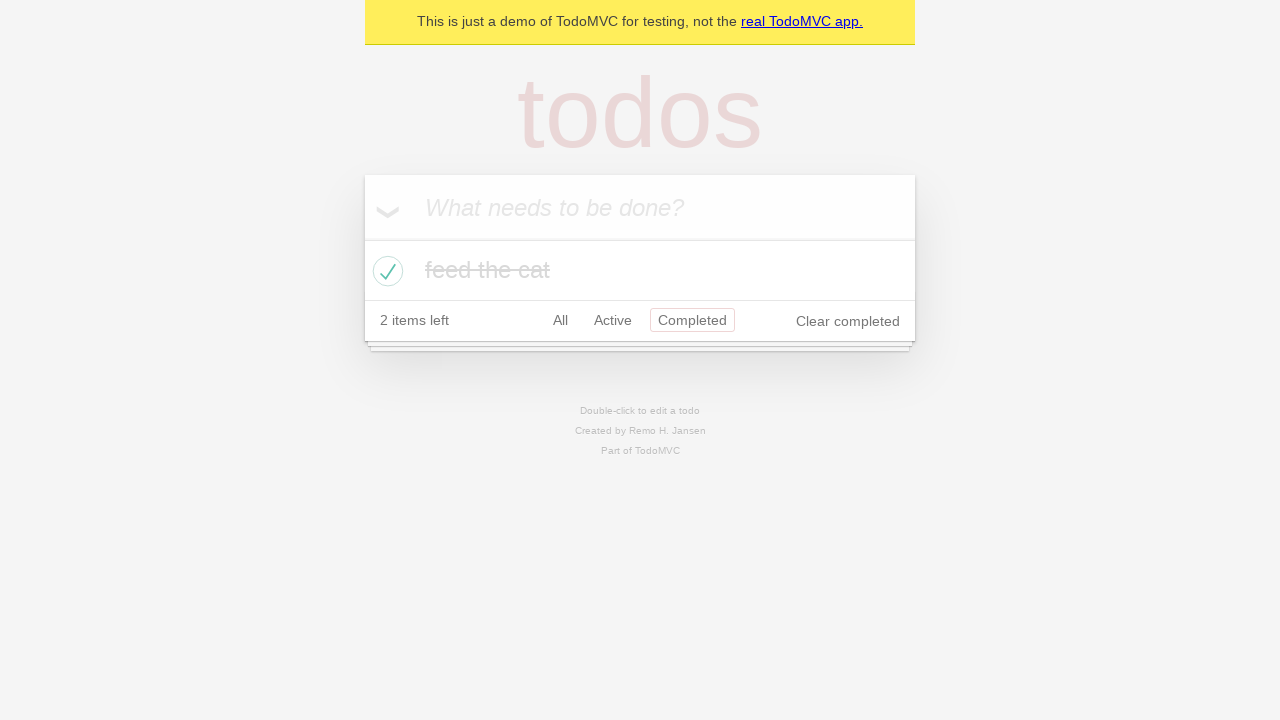